Tests window handling by opening a new window, switching between windows, and verifying content in each window

Starting URL: https://the-internet.herokuapp.com/windows

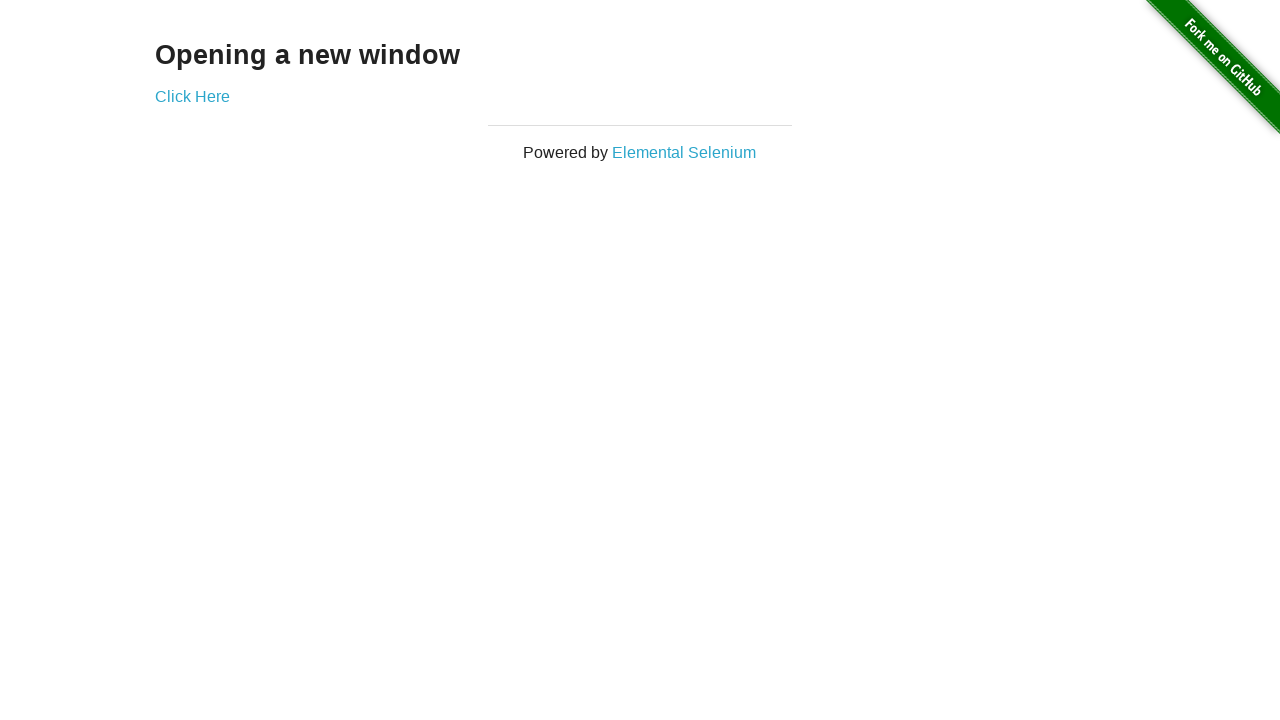

Clicked 'Click Here' link to open new window at (192, 96) on text=Click Here
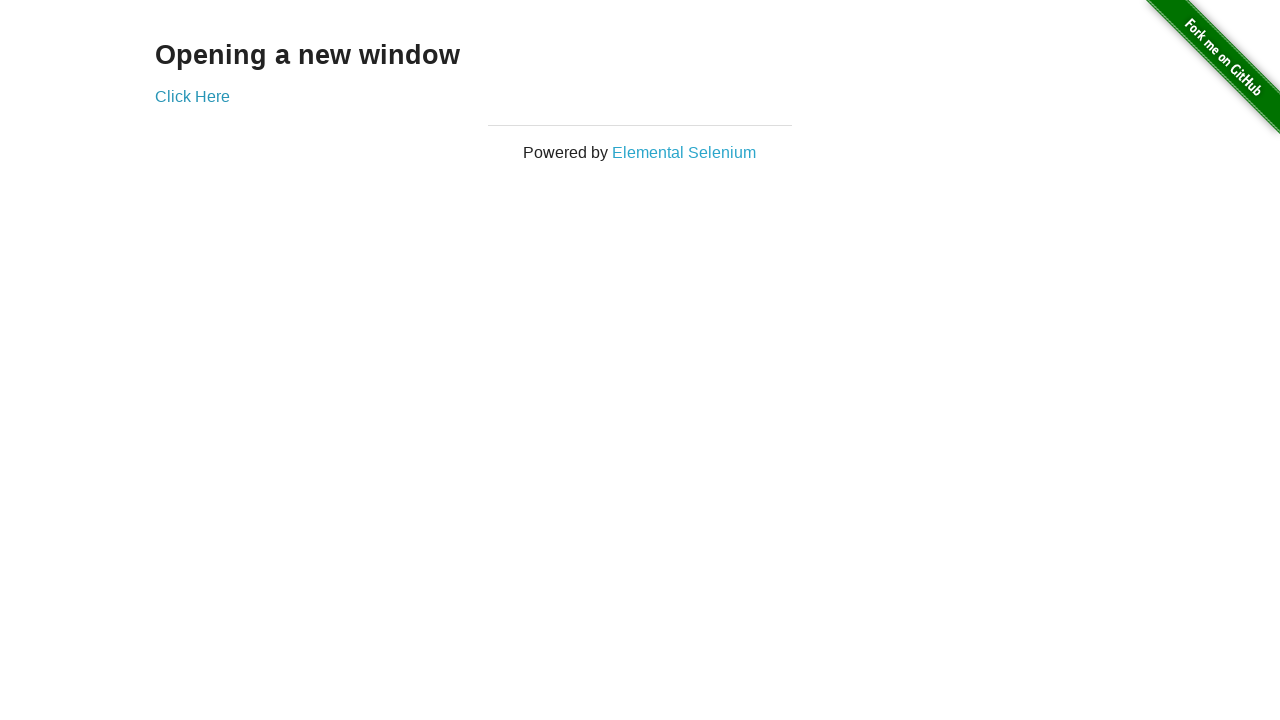

New window opened and captured
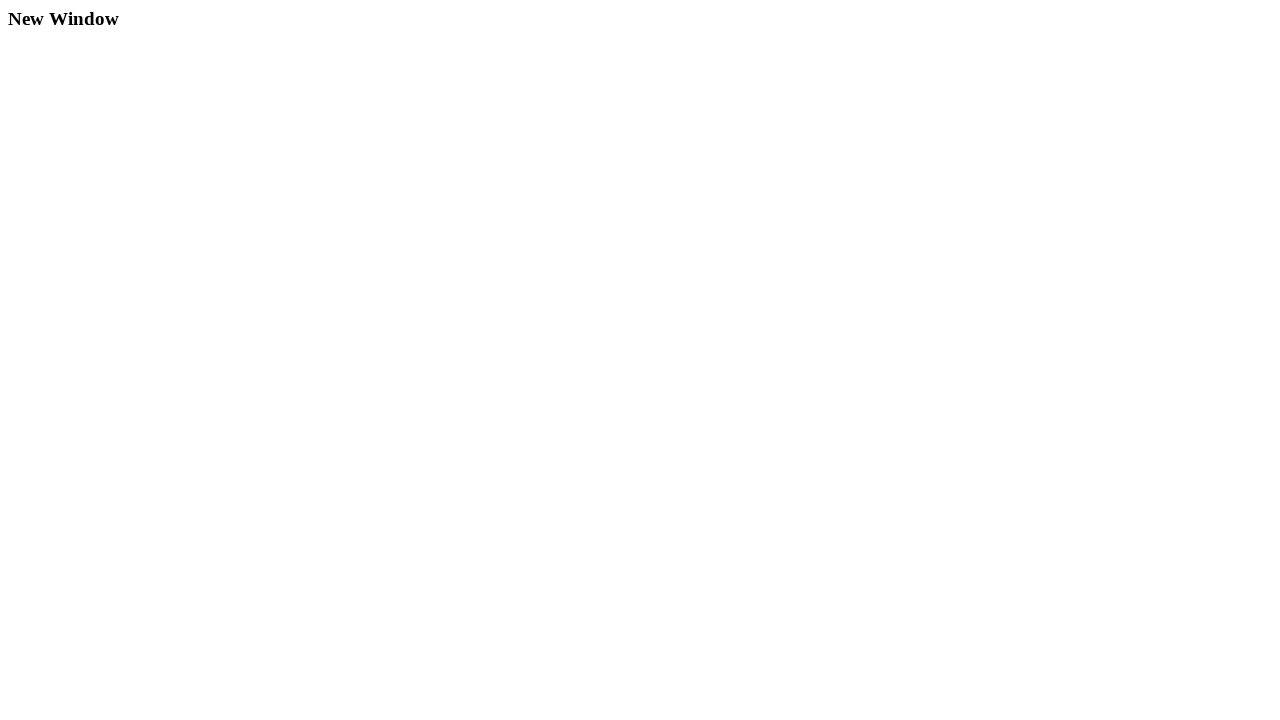

Waited for h3 heading to load in new window
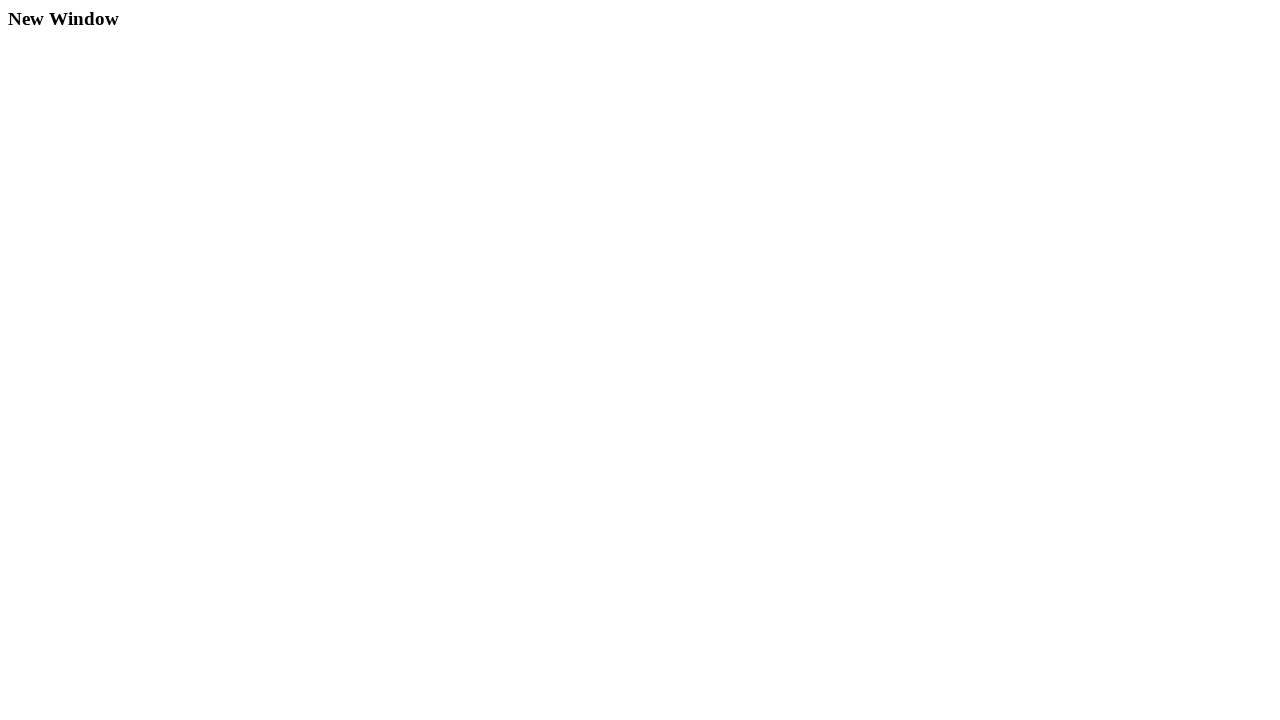

Retrieved text content from h3 in new window: 'New Window'
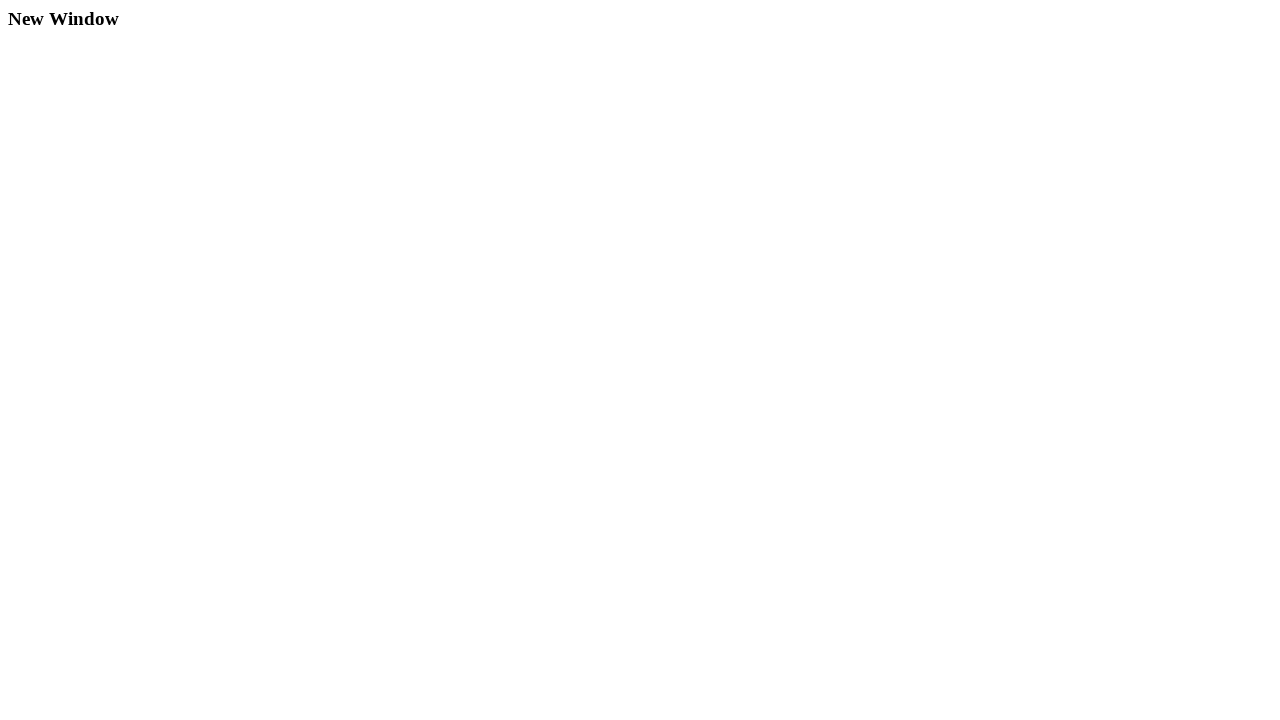

Closed the new window
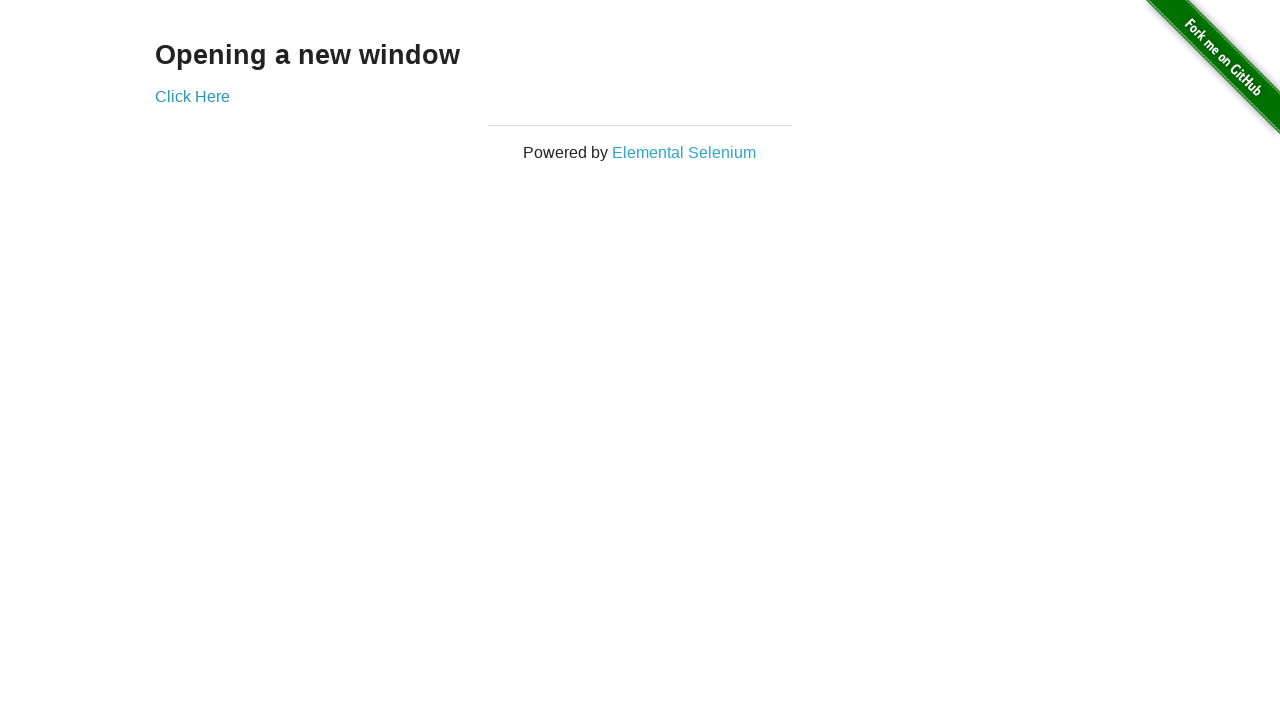

Retrieved text content from h3 in original window: 'Opening a new window'
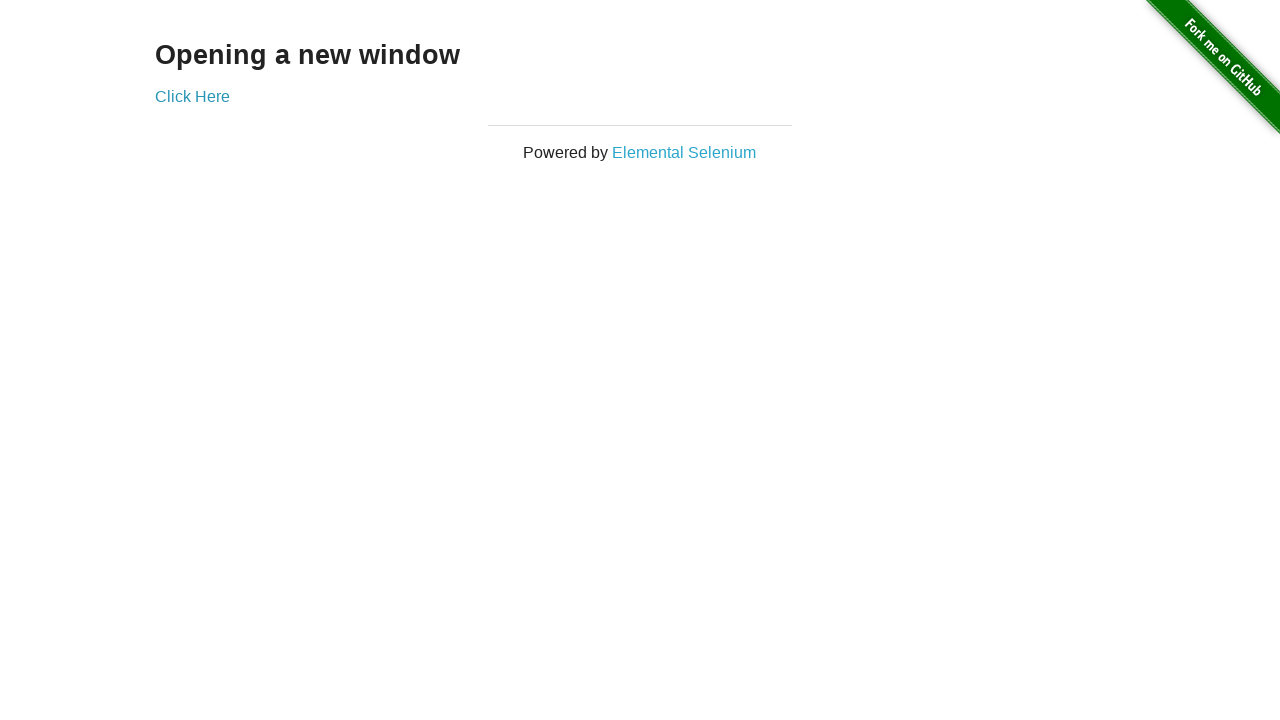

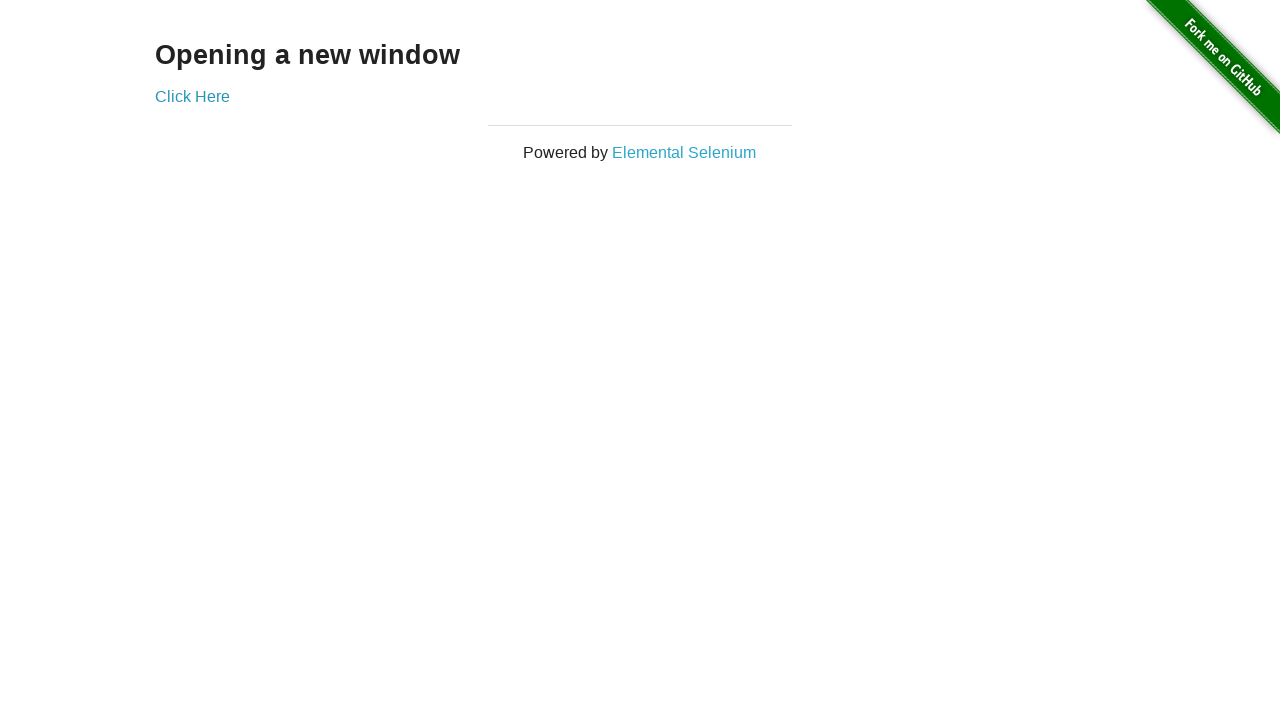